Tests keyboard shortcuts on a registration form by typing in the first name field, selecting all with Ctrl+A, copying with Ctrl+C, and pasting into the last name field with Ctrl+V

Starting URL: http://demo.automationtesting.in/Register.html

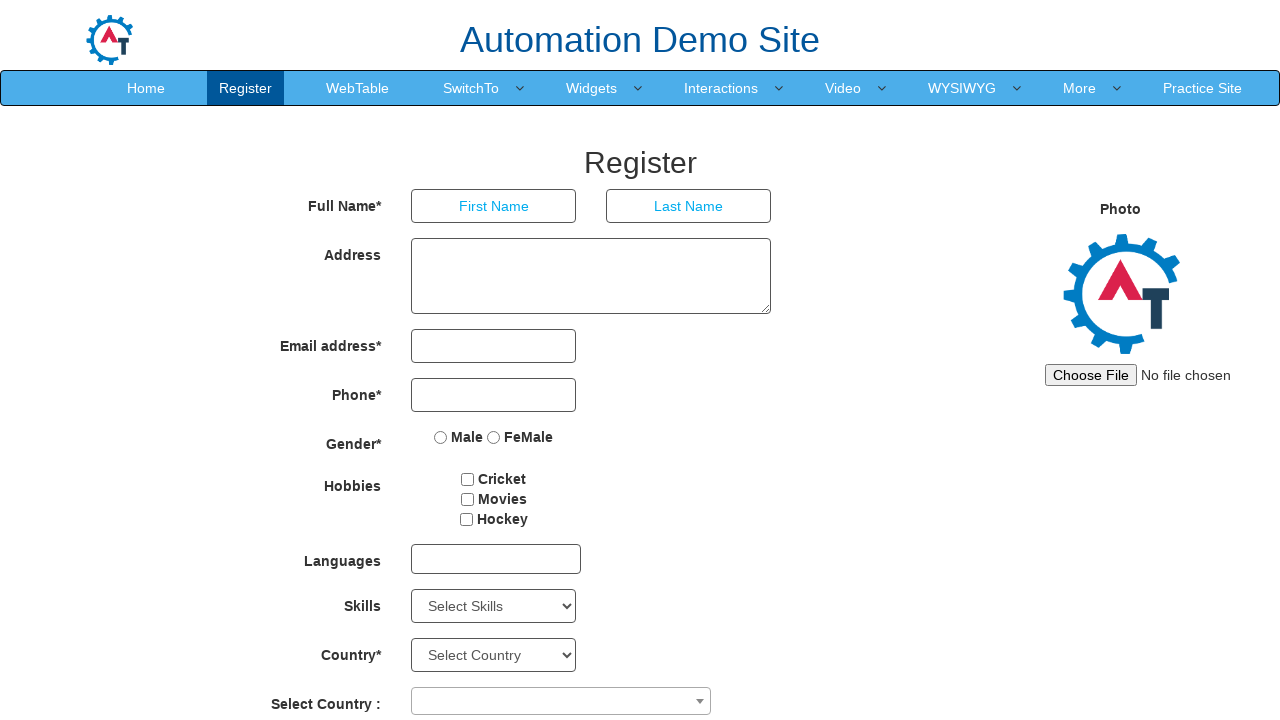

Filled first name field with 'admin' on input[placeholder='First Name']
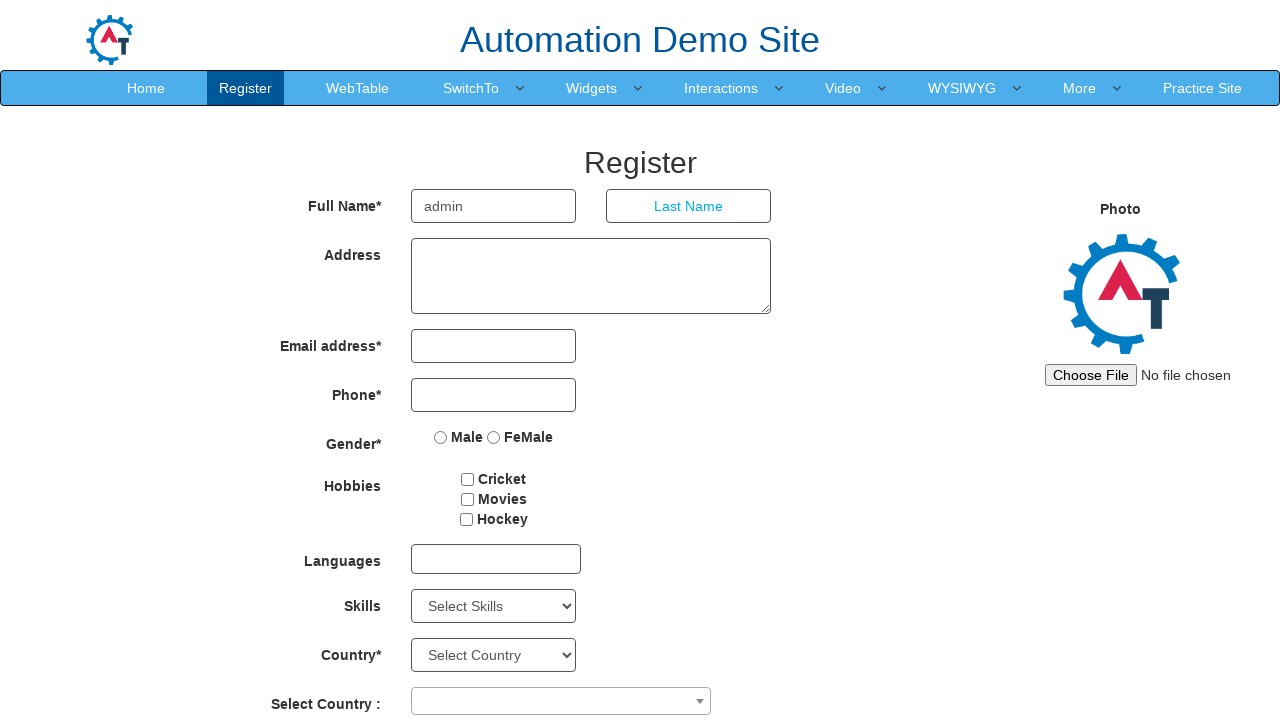

Clicked on first name input field at (494, 206) on input[placeholder='First Name']
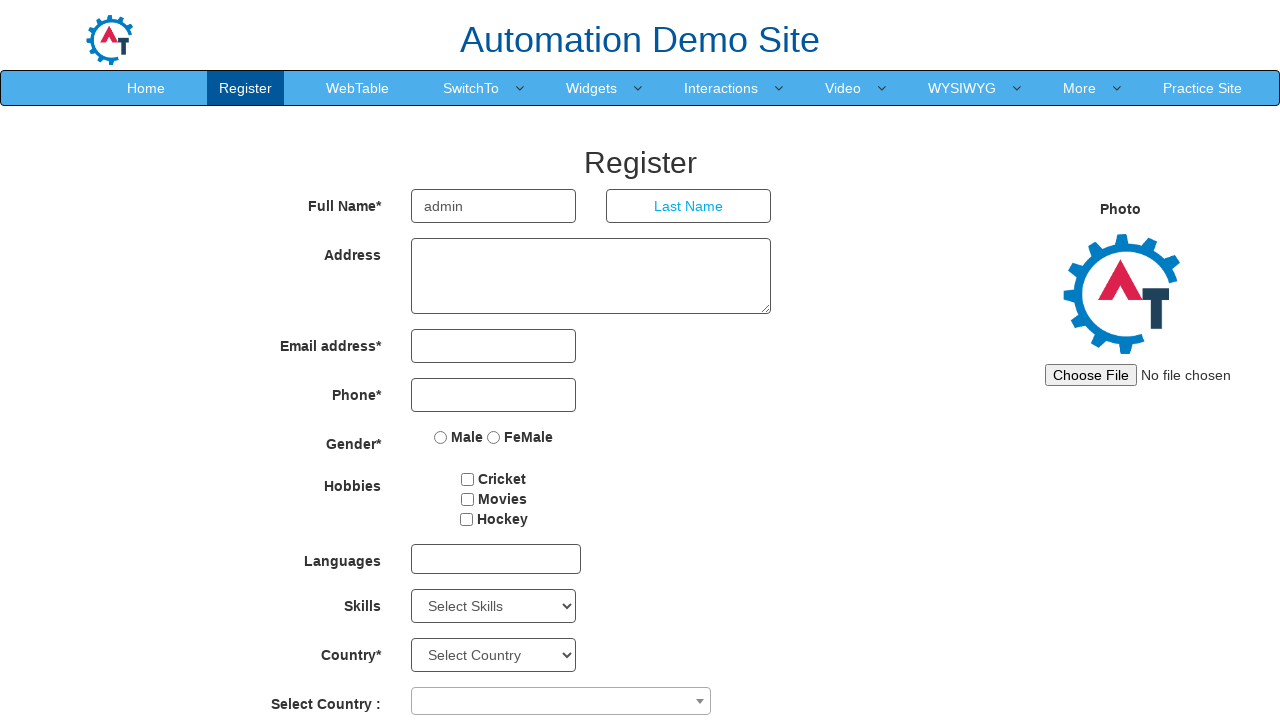

Selected all text in first name field using Ctrl+A
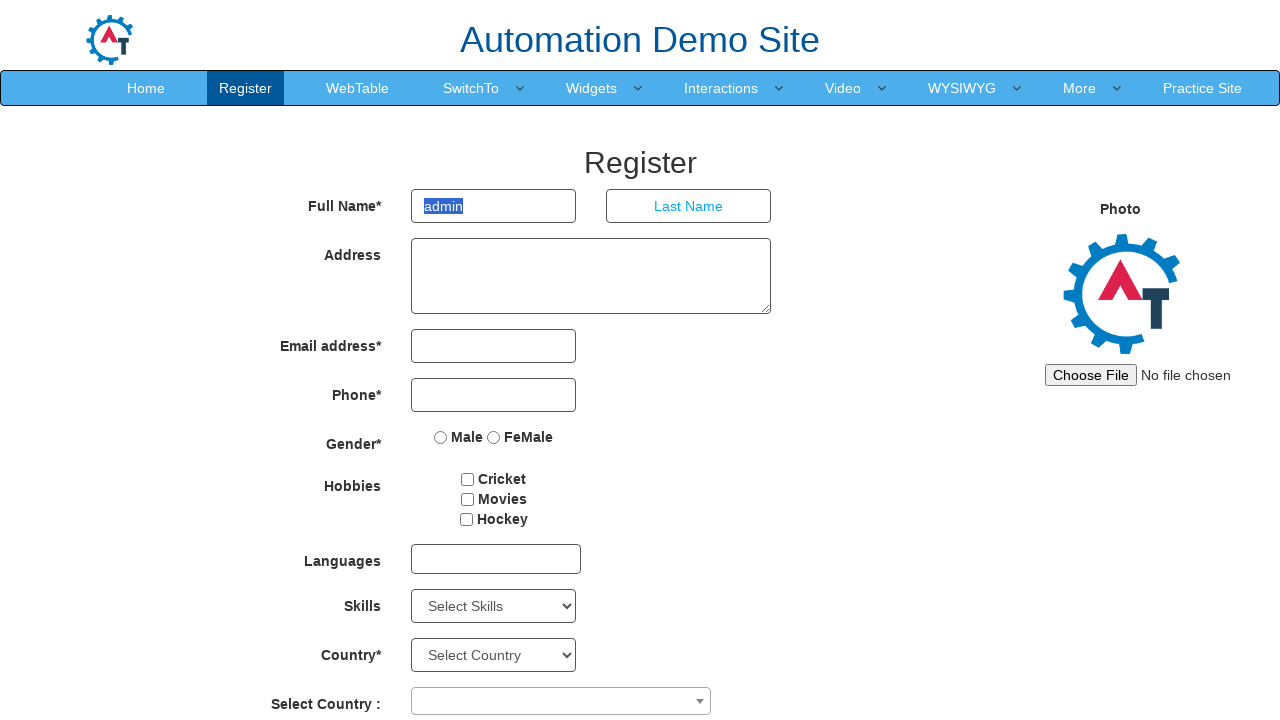

Copied selected text from first name field using Ctrl+C
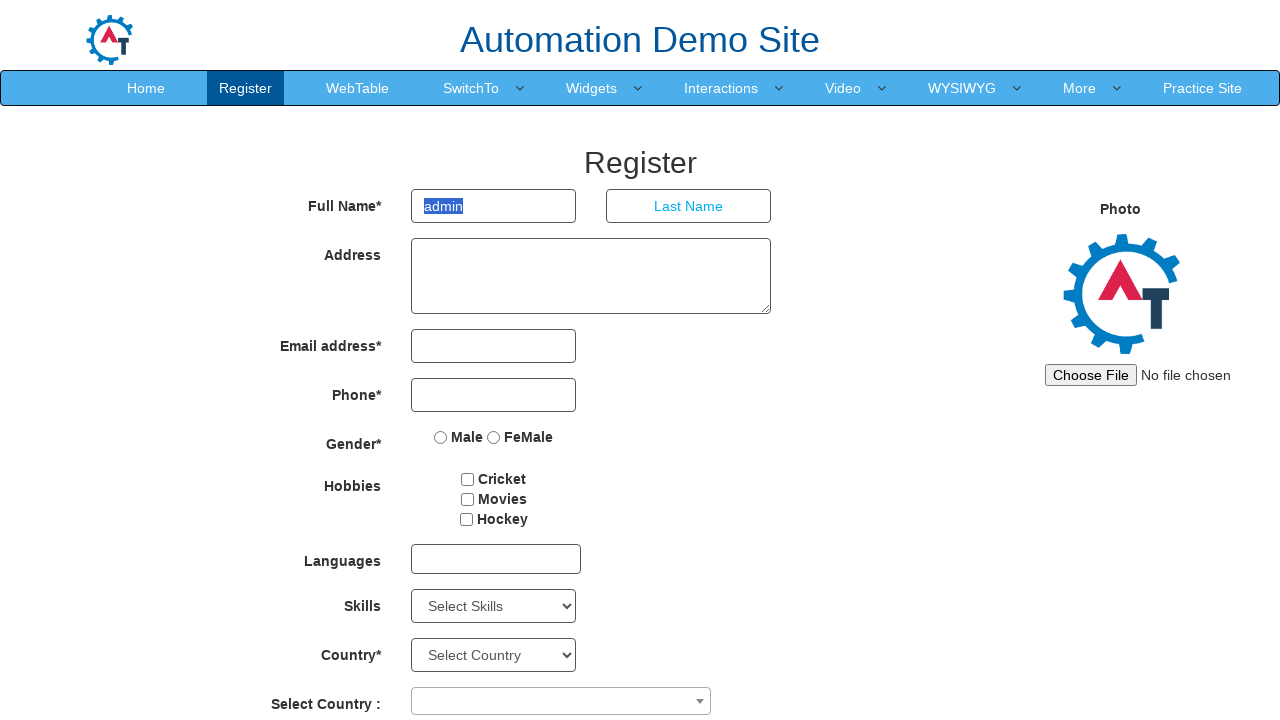

Clicked on last name input field at (689, 206) on input[placeholder='Last Name']
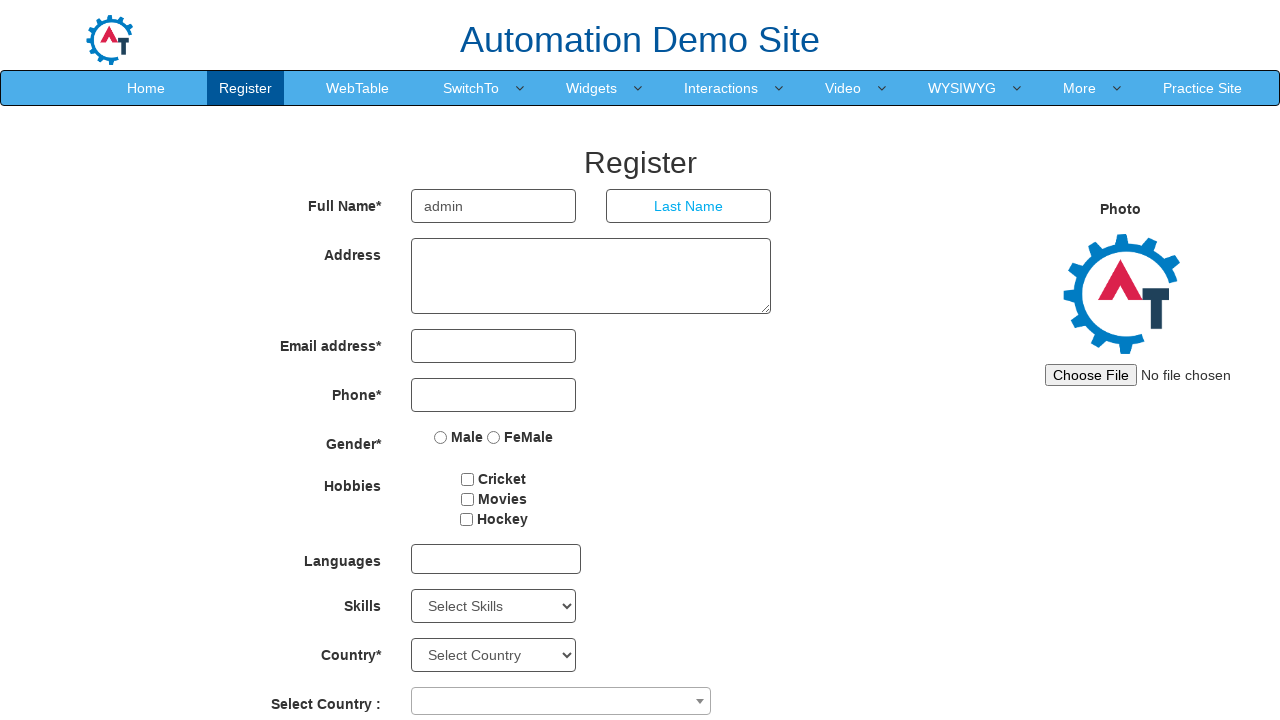

Pasted copied text into last name field using Ctrl+V
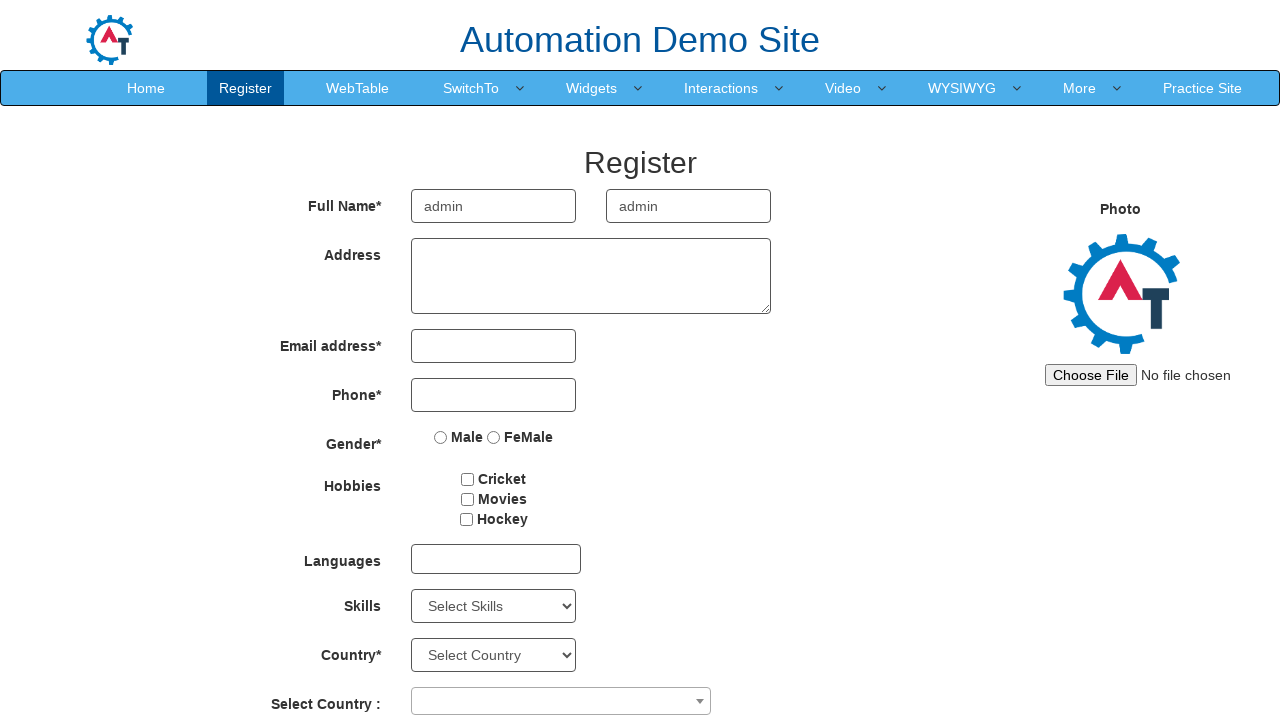

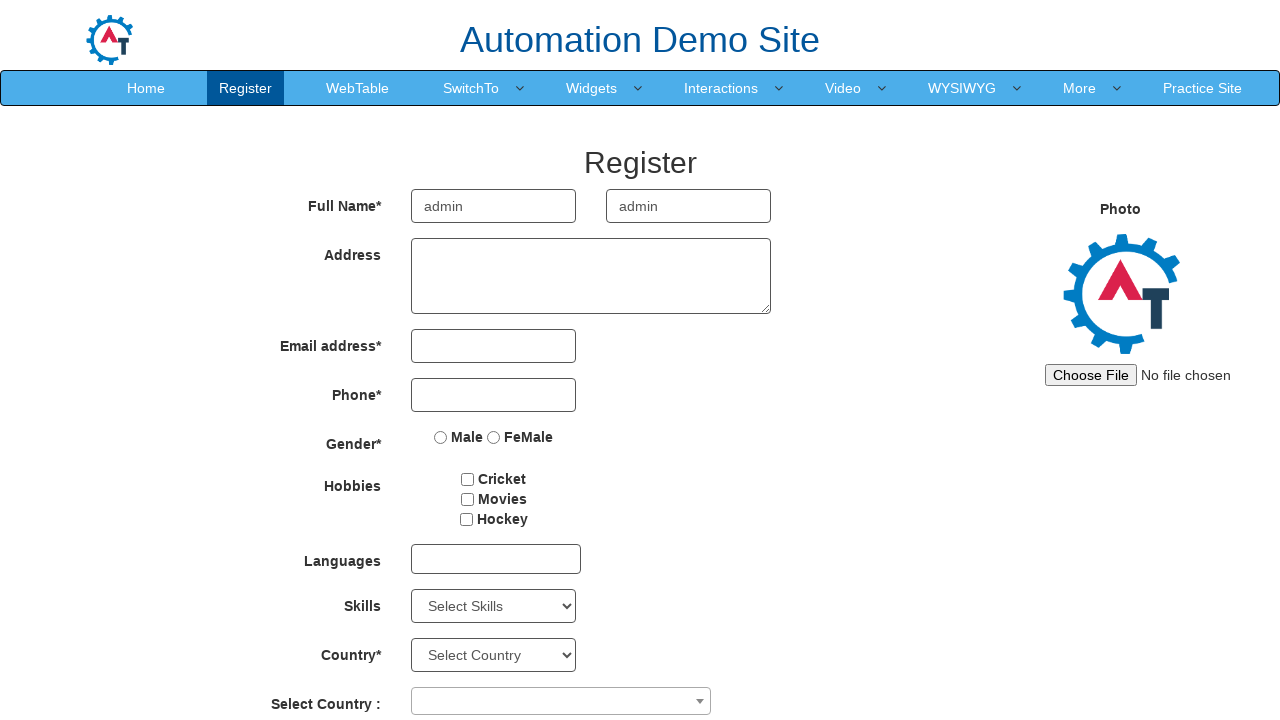